Tests basic browser navigation functionality by navigating to Etsy, then performing back, forward, and refresh operations.

Starting URL: https://www.etsy.com

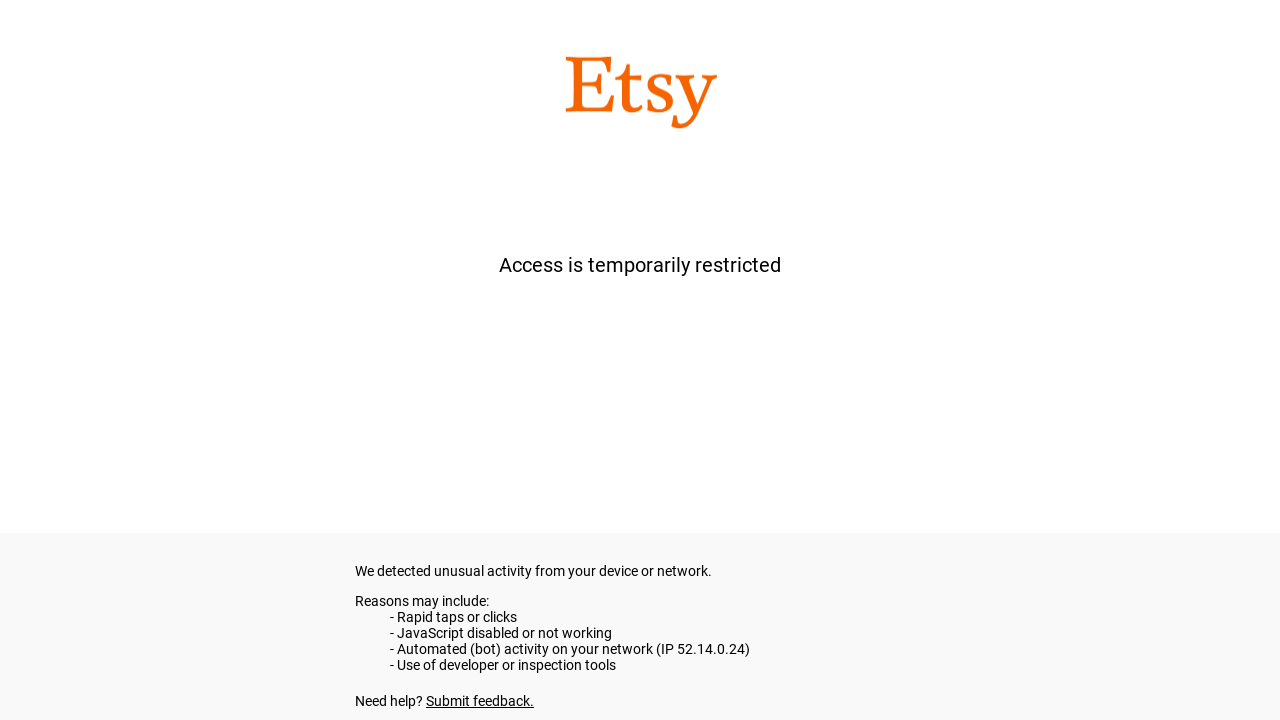

Navigated back in browser history
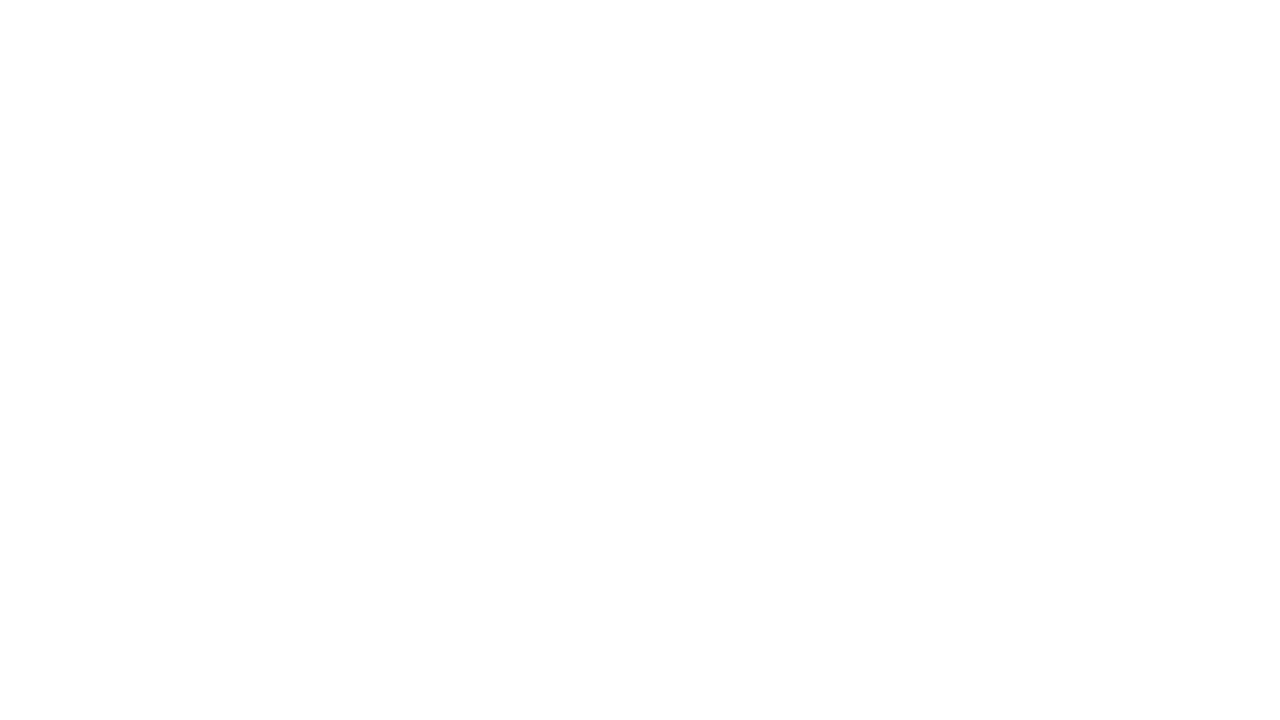

Navigated forward in browser history back to Etsy
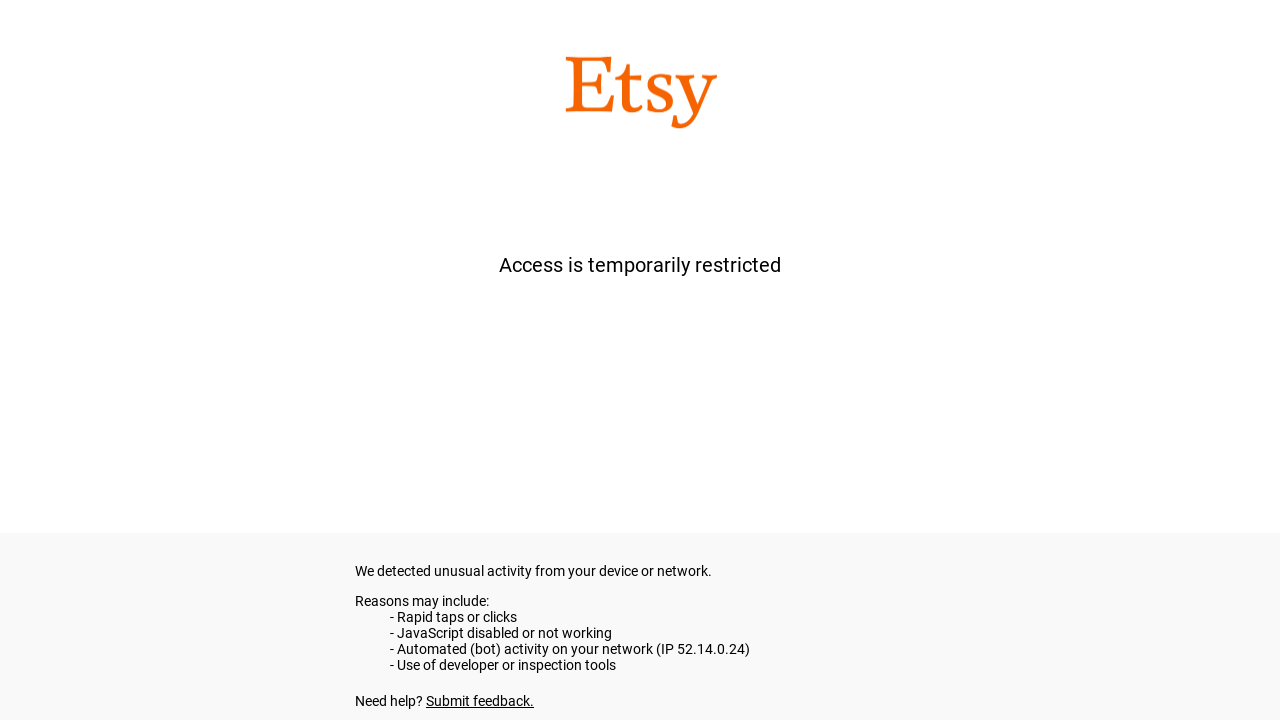

Refreshed the current page
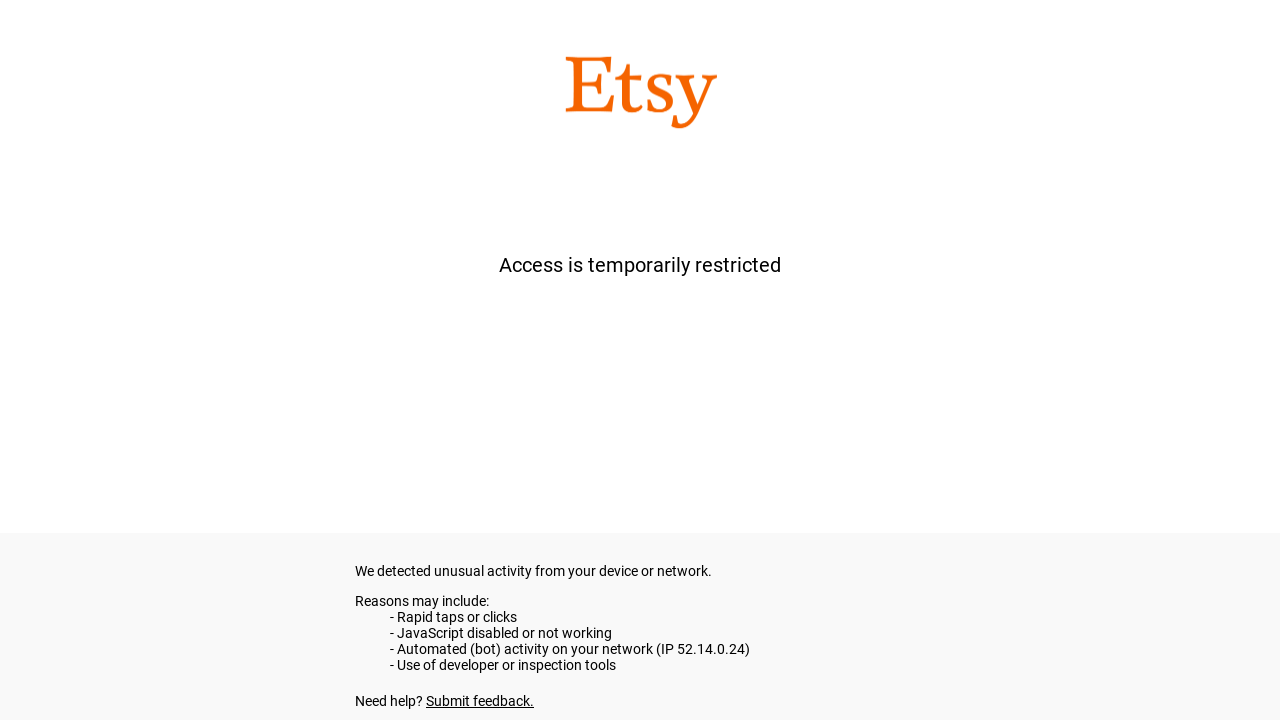

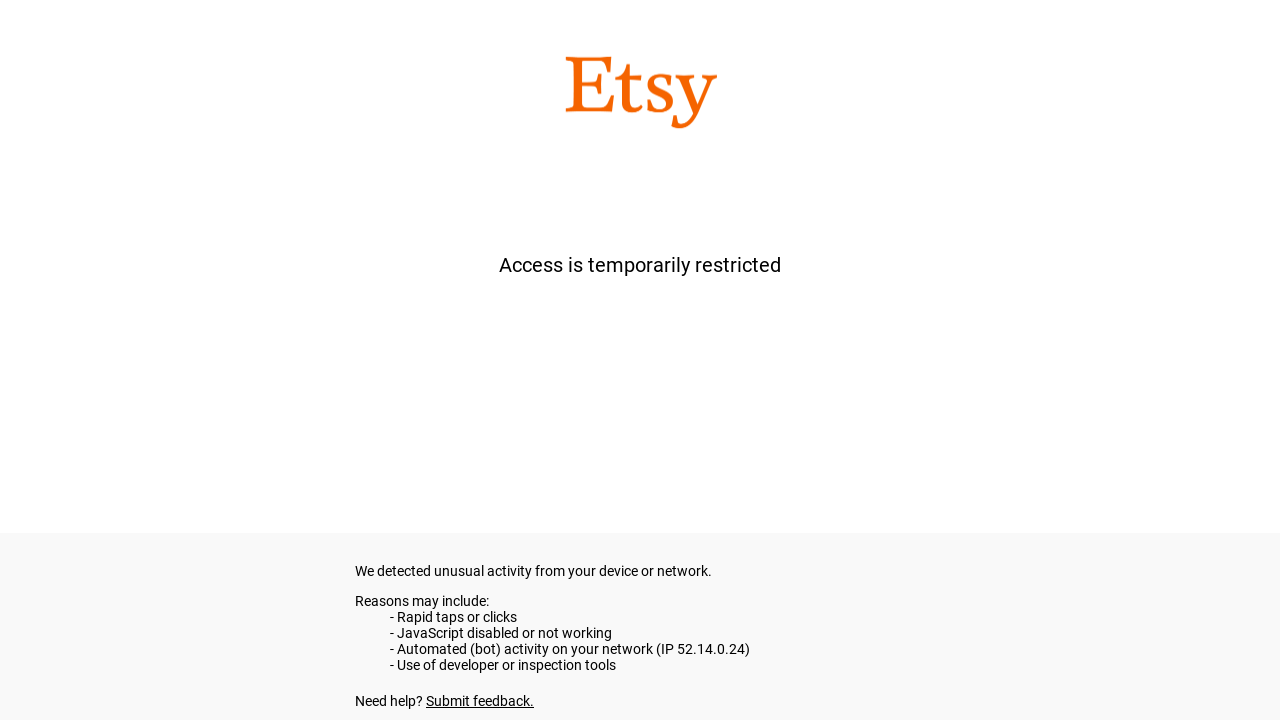